Navigates to the Text Box section under Elements by clicking on the Text Box menu item

Starting URL: https://demoqa.com/elements

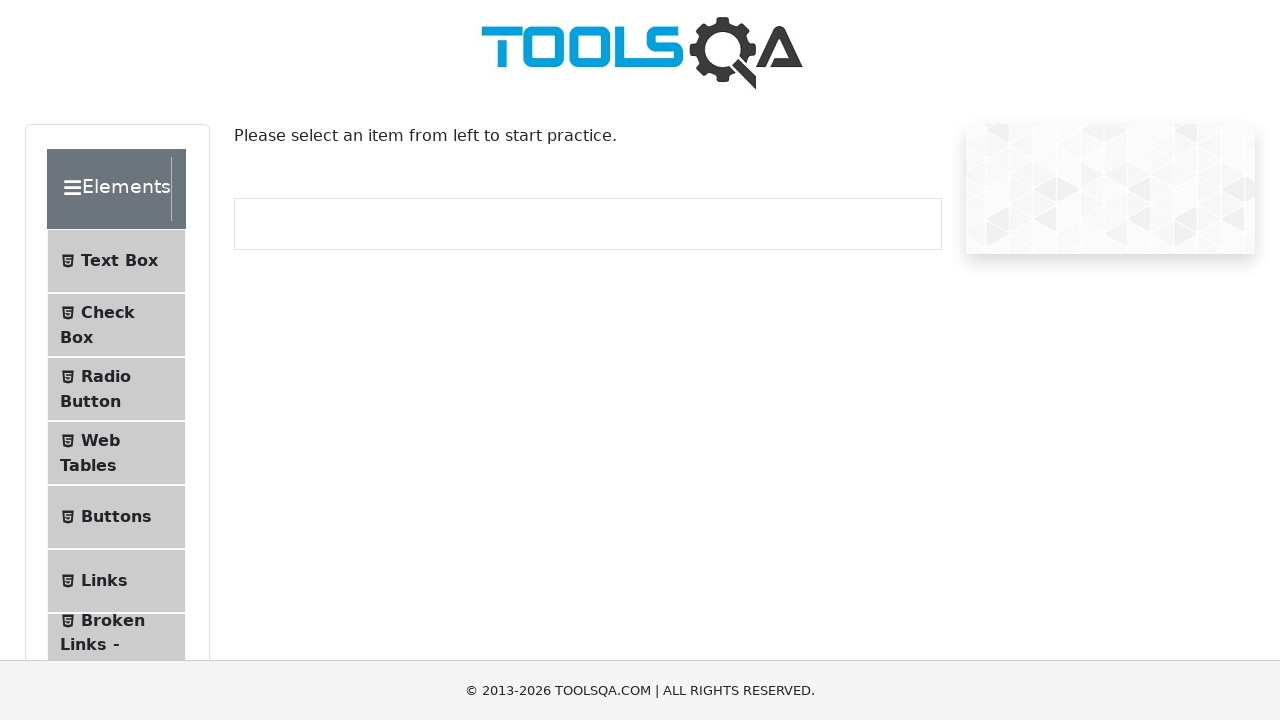

Located Text Box menu item in the Elements section
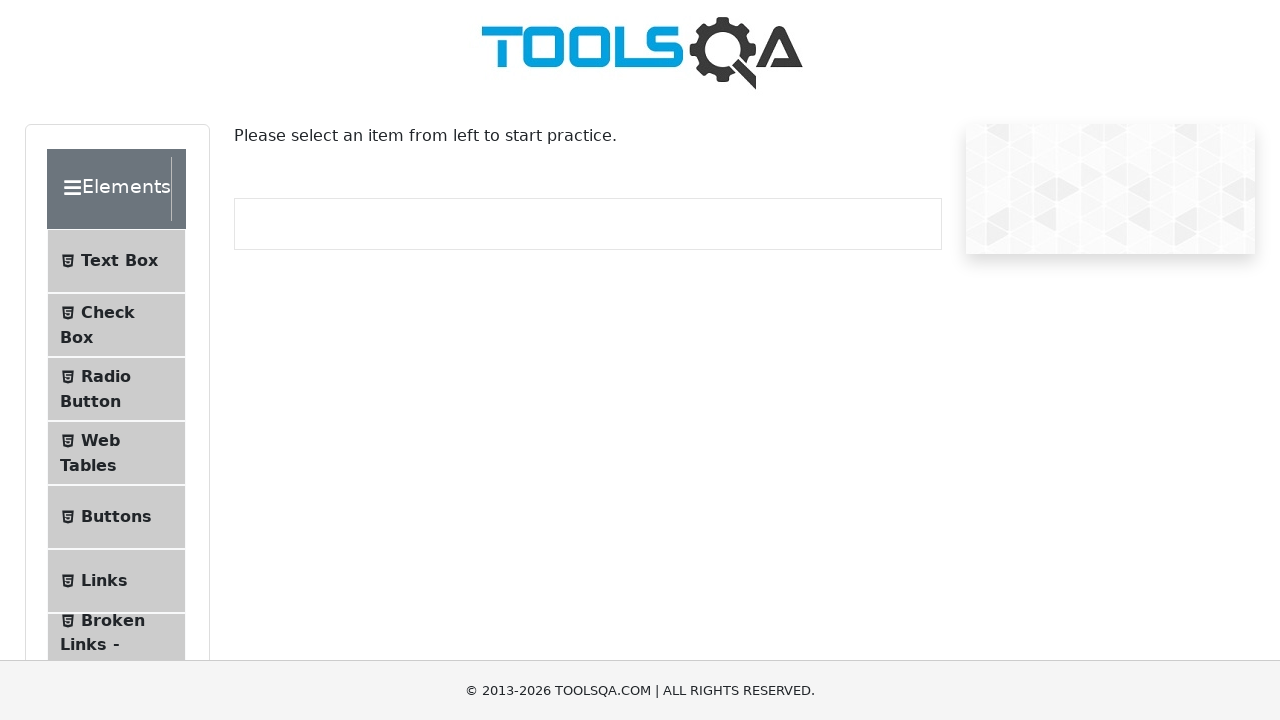

Scrolled Text Box menu item into view
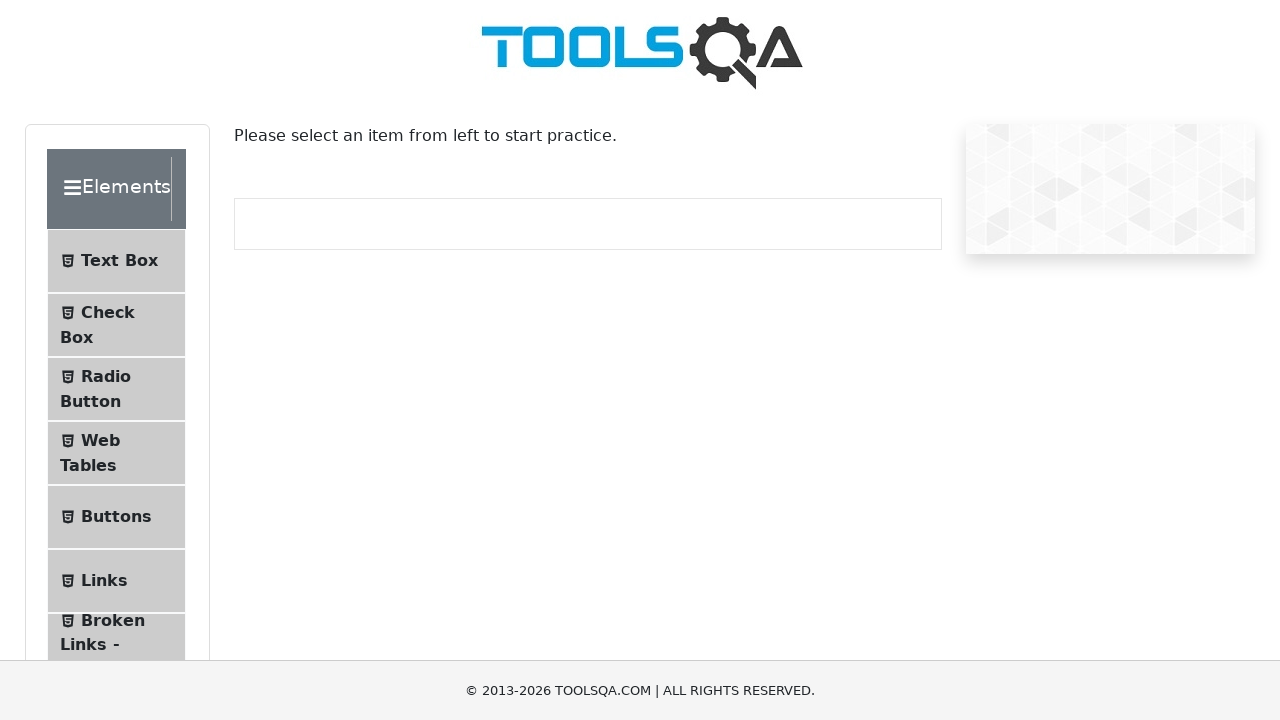

Clicked on Text Box menu item to navigate to Text Box section at (116, 261) on .menu-list li:has-text('Text Box') >> nth=0
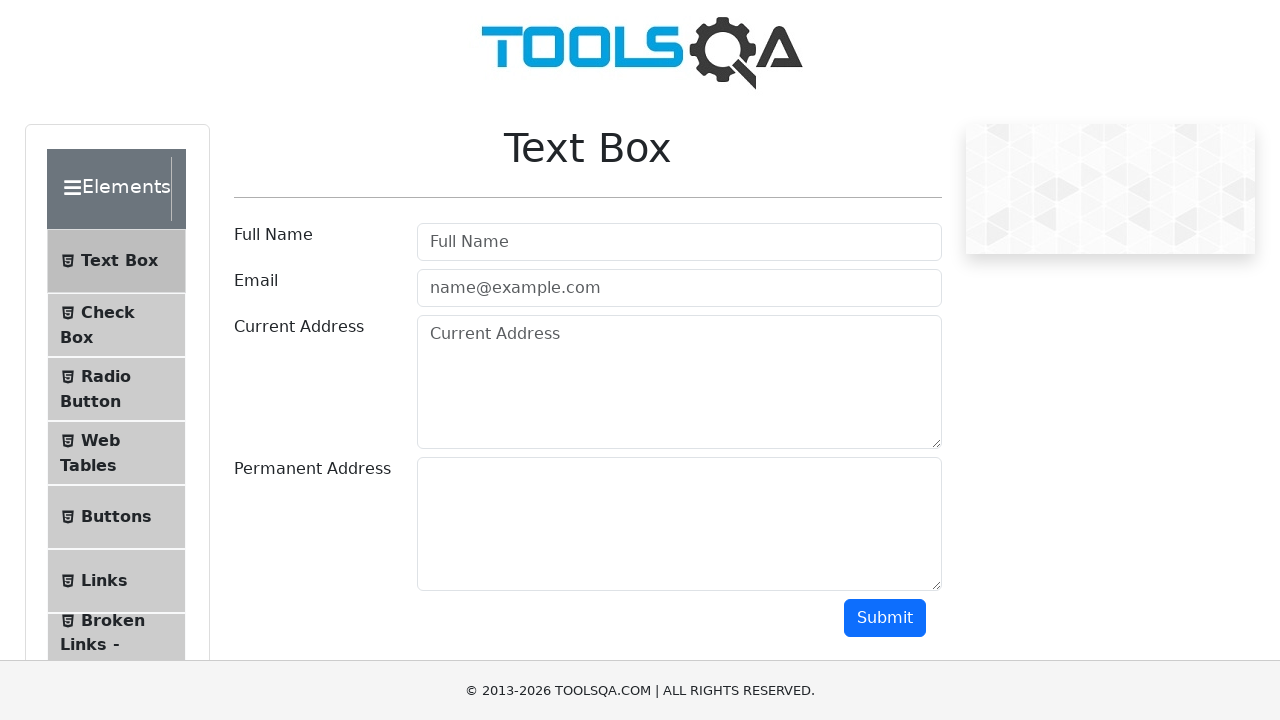

Verified that Text Box page header is displayed
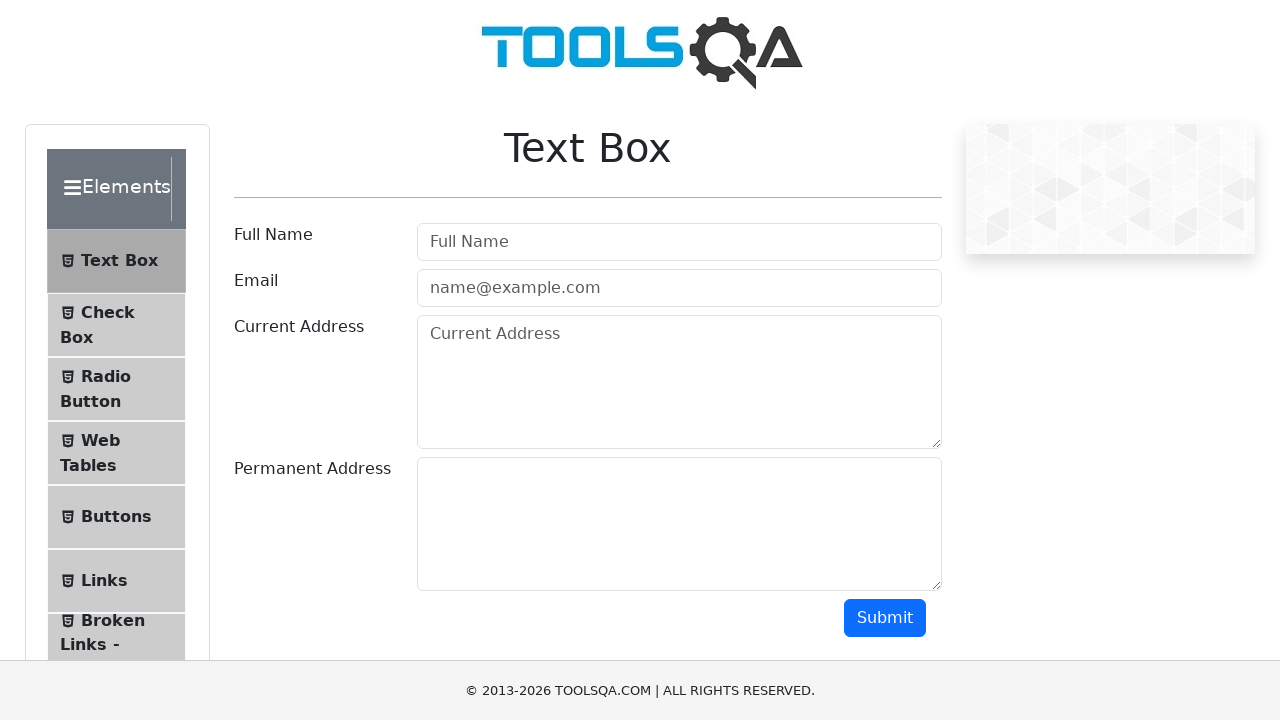

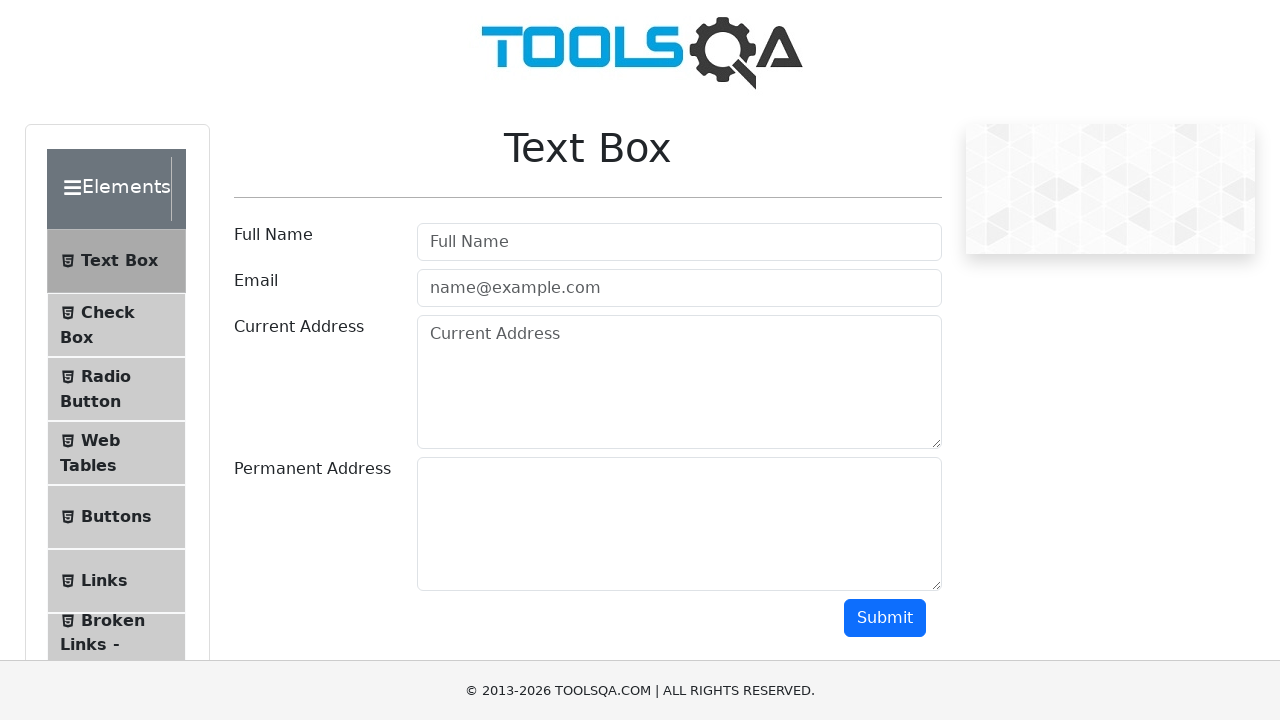